Tests a jQuery combo tree dropdown by clicking on it and selecting multiple choices from the dropdown list

Starting URL: https://www.jqueryscript.net/demo/Drop-Down-Combo-Tree/

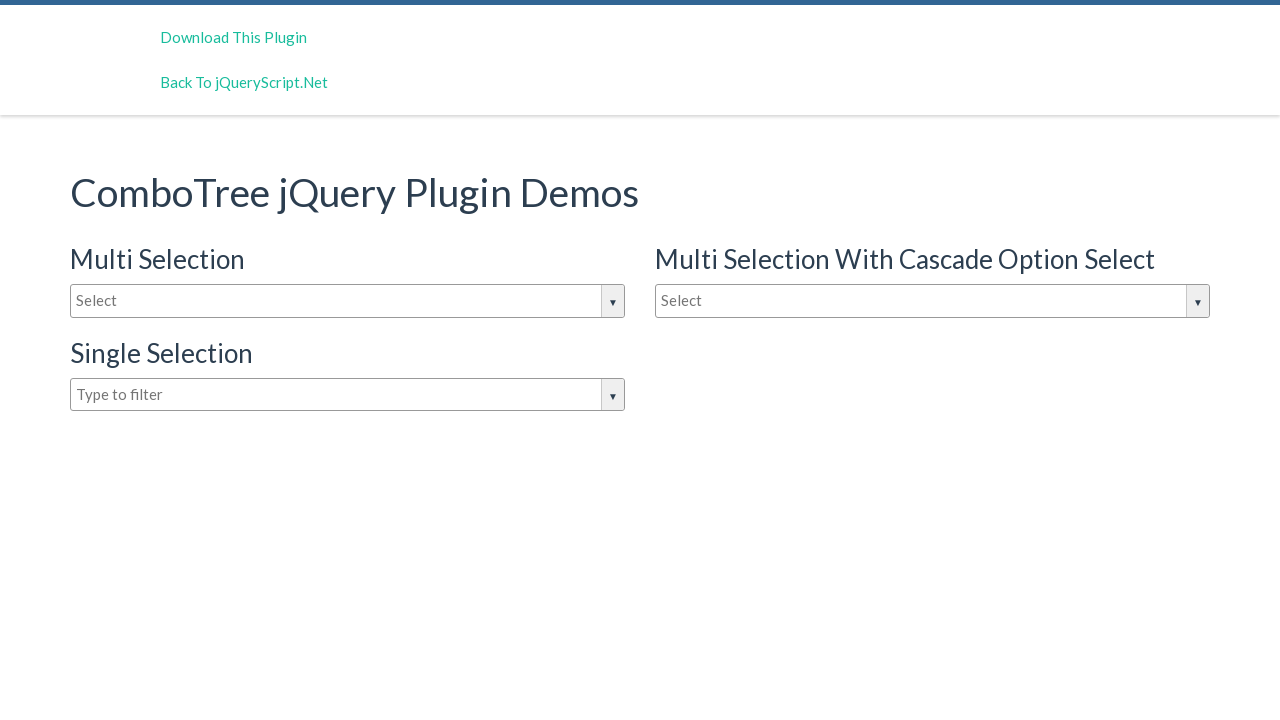

Clicked on the dropdown input box to open the dropdown at (348, 301) on #justAnInputBox
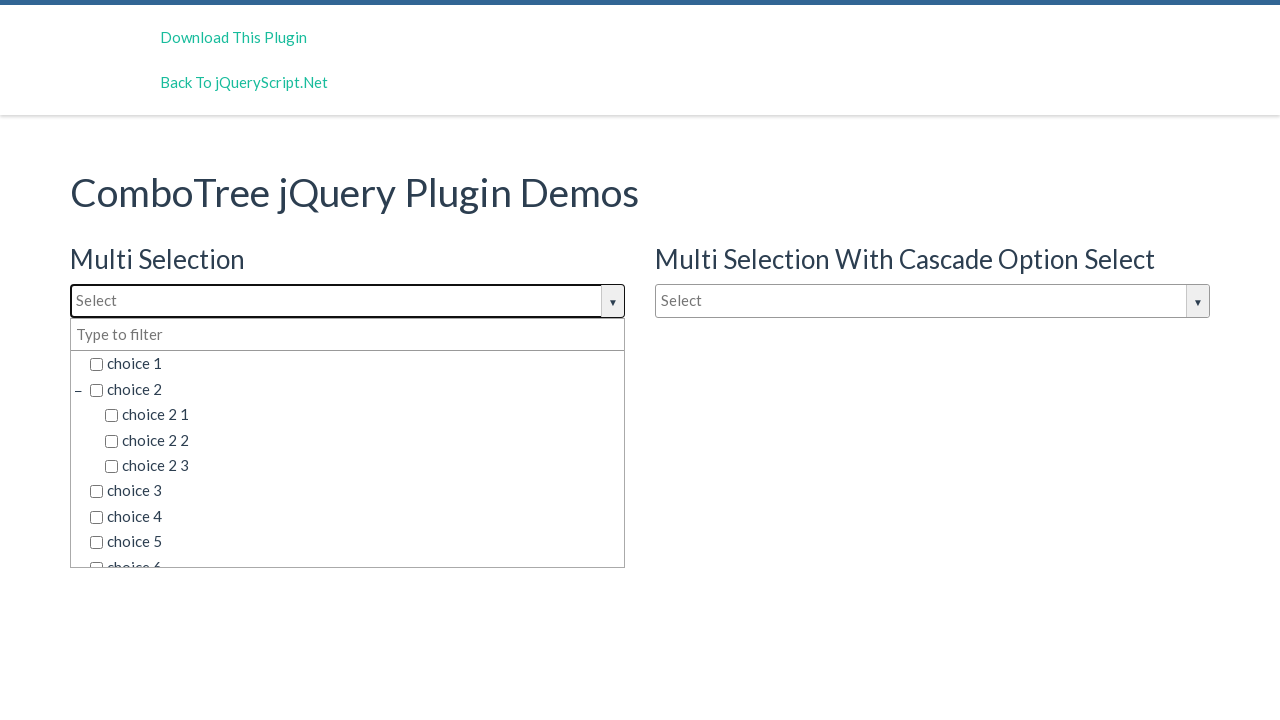

Dropdown options became visible
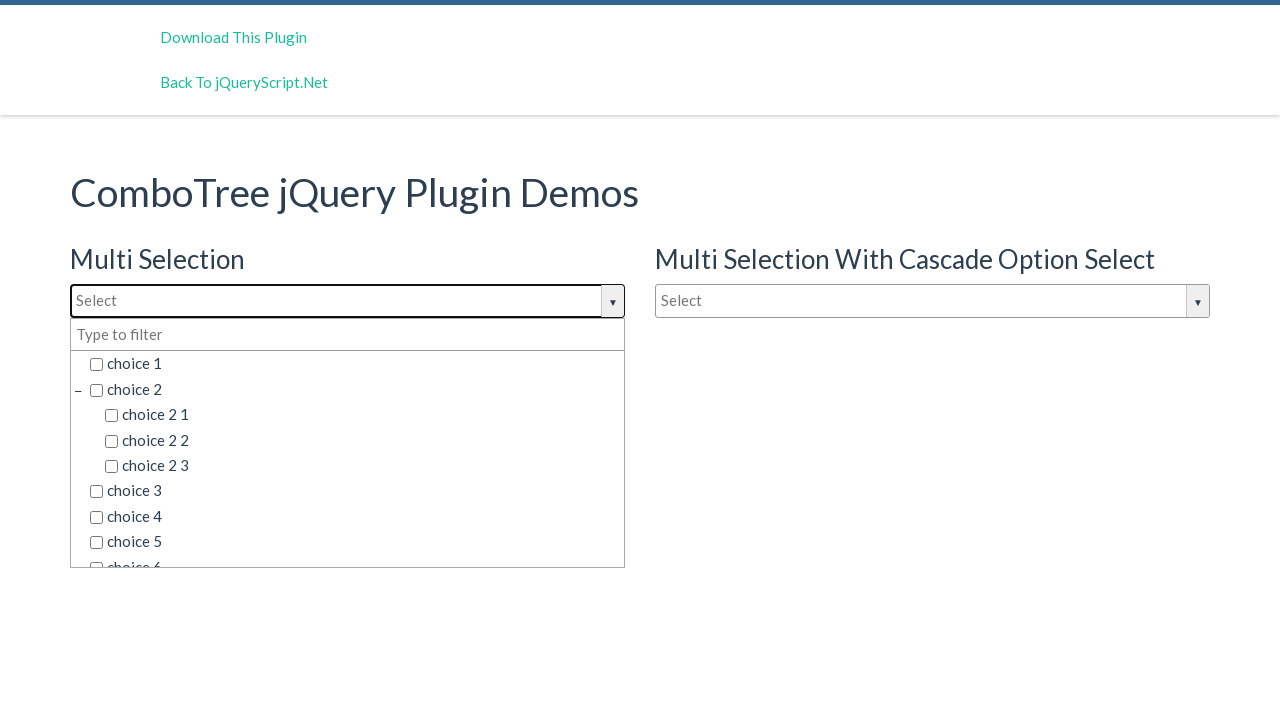

Located all choice elements in the dropdown
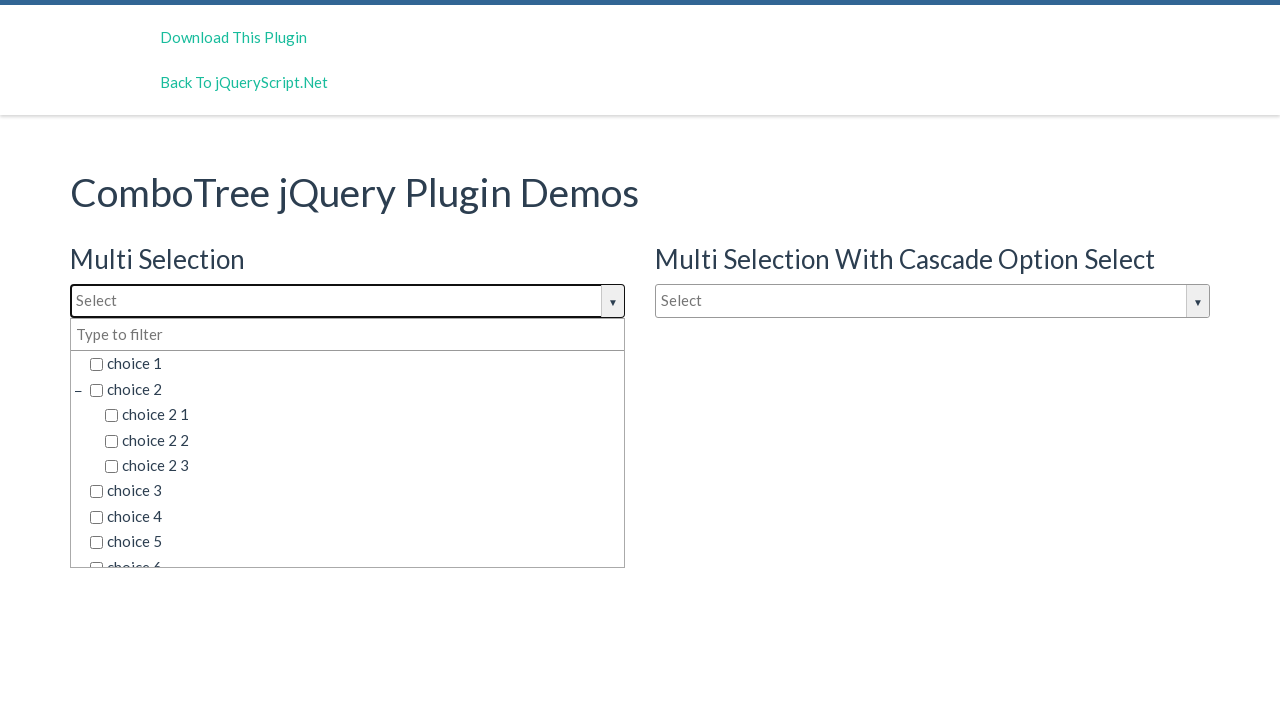

Selected choice: 'choice 2' at (355, 389) on xpath=//div[@class='comboTreeDropDownContainer']//ul//li//span[@class='comboTree
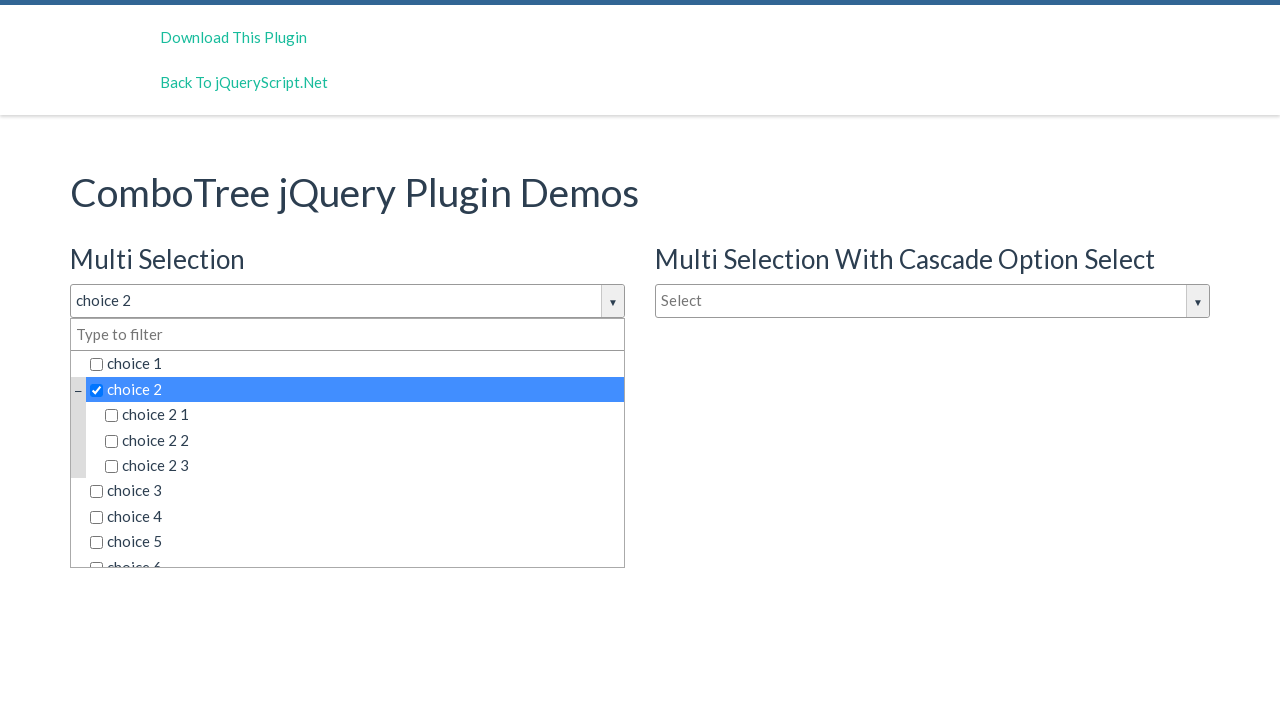

Selected choice: 'choice 2 3' at (362, 466) on xpath=//div[@class='comboTreeDropDownContainer']//ul//li//span[@class='comboTree
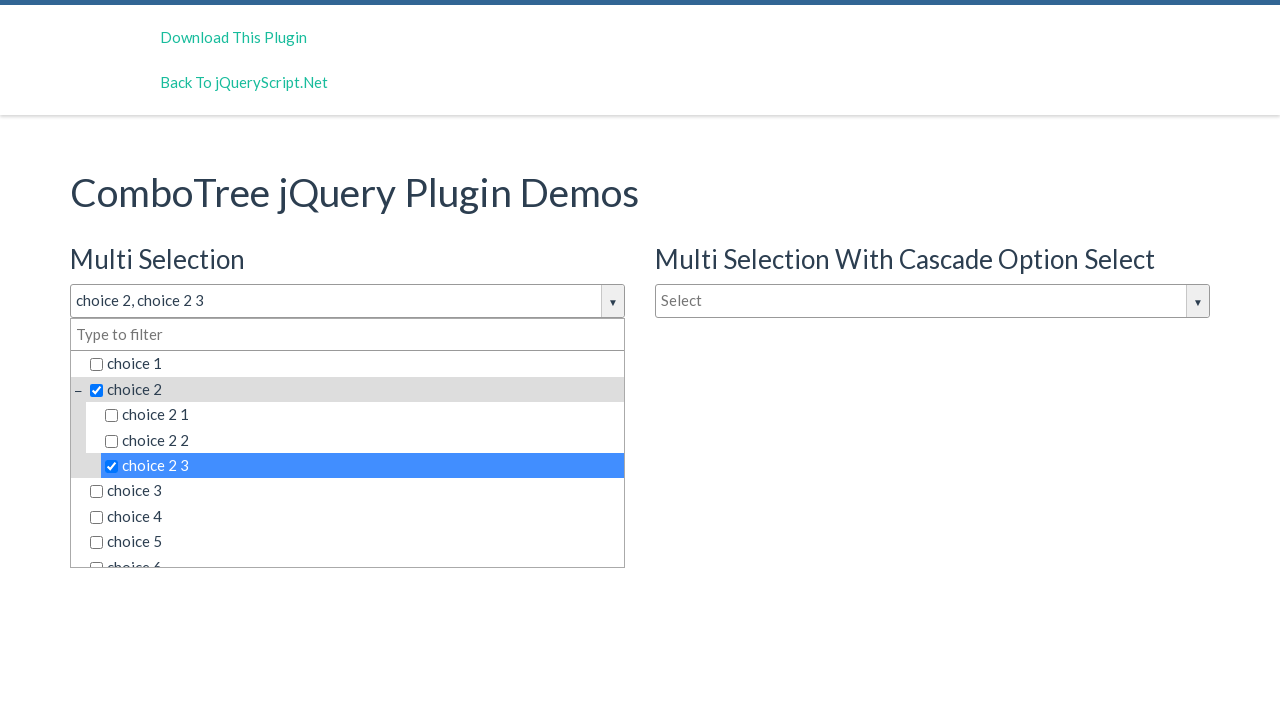

Selected choice: 'choice 6 2 3' at (370, 529) on xpath=//div[@class='comboTreeDropDownContainer']//ul//li//span[@class='comboTree
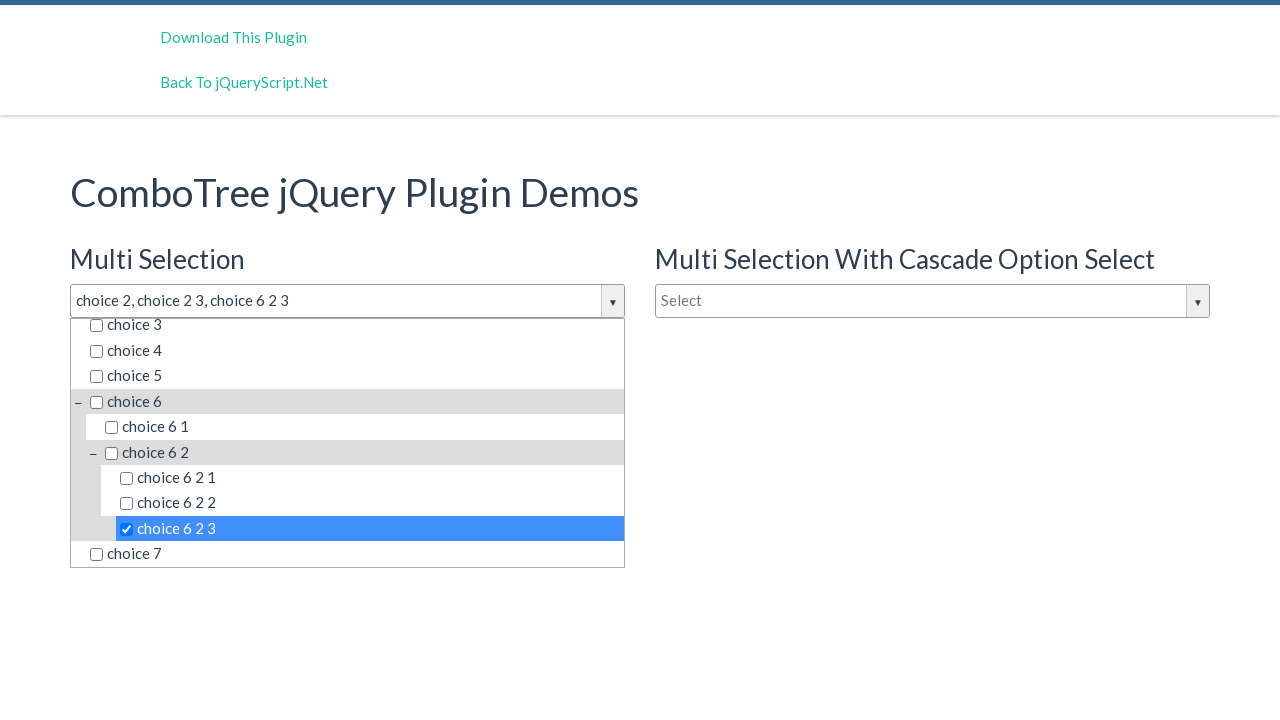

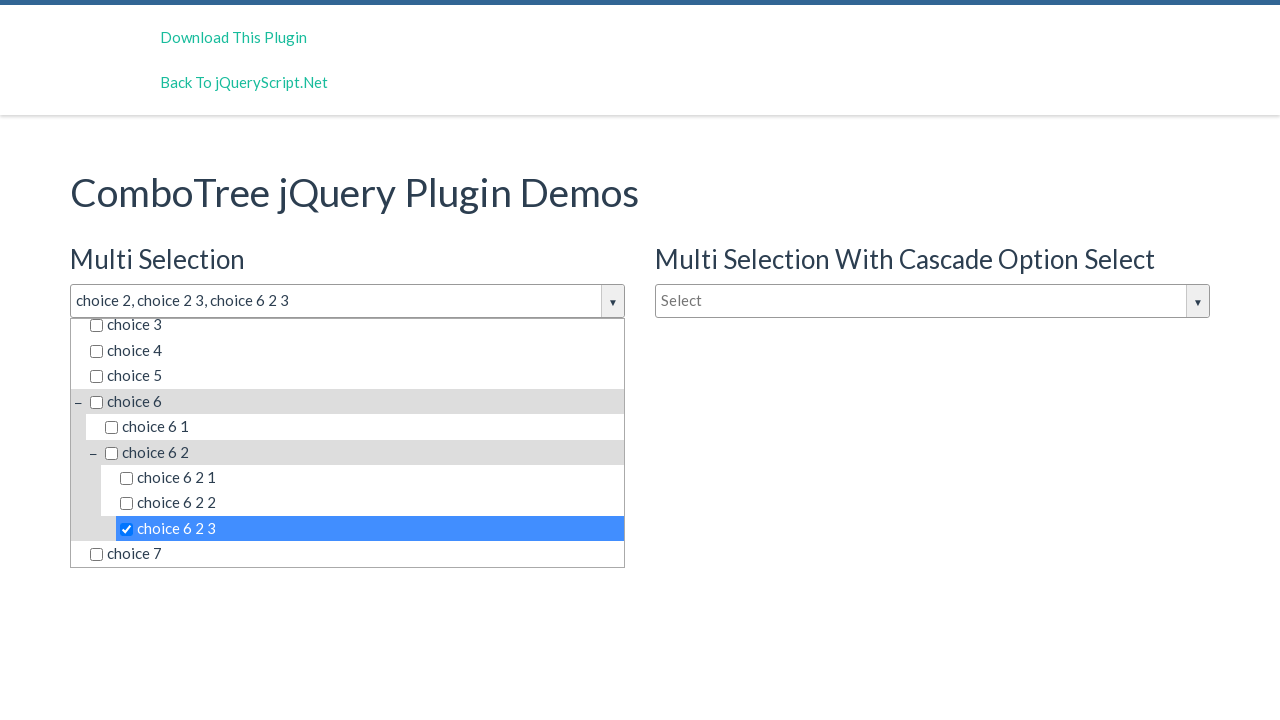